Tests browser window handling by navigating to W3Schools JavaScript reference page, clicking on "Try it Yourself" link which opens a new window, and then iterating through all open windows to demonstrate window switching functionality.

Starting URL: https://www.w3schools.com/jsref/met_win_open.asp

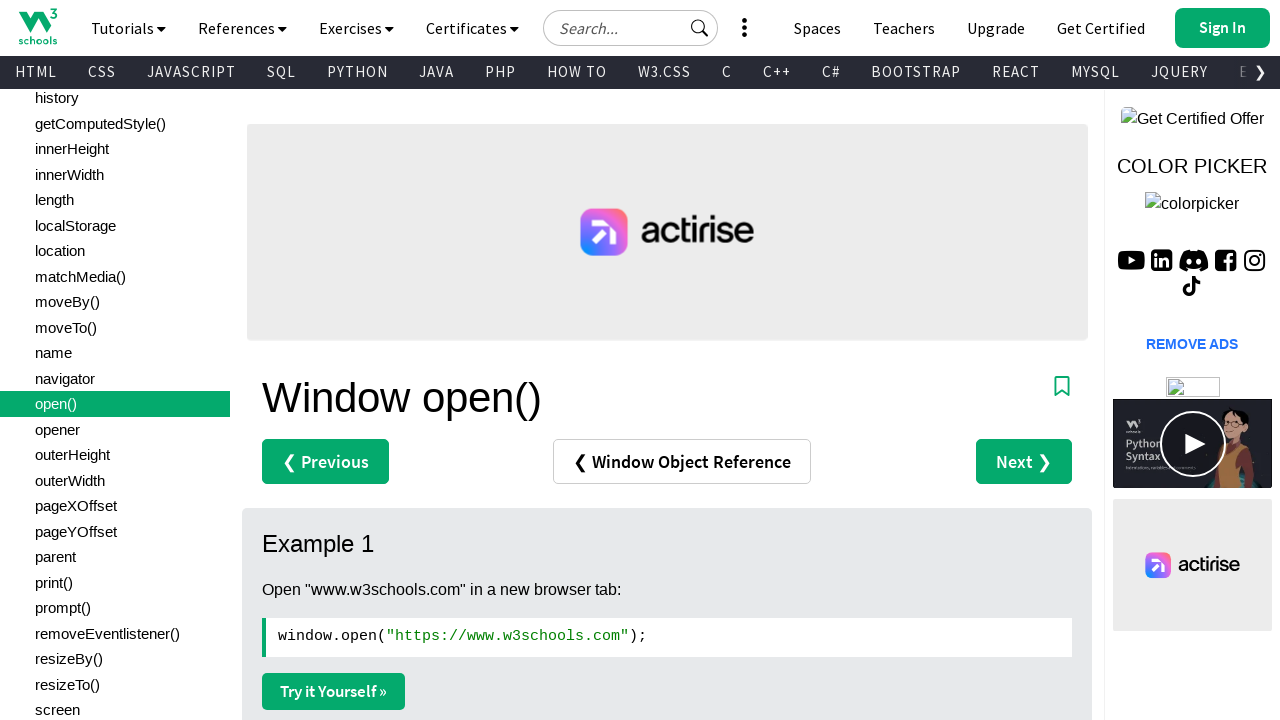

Set viewport size to 1920x1080
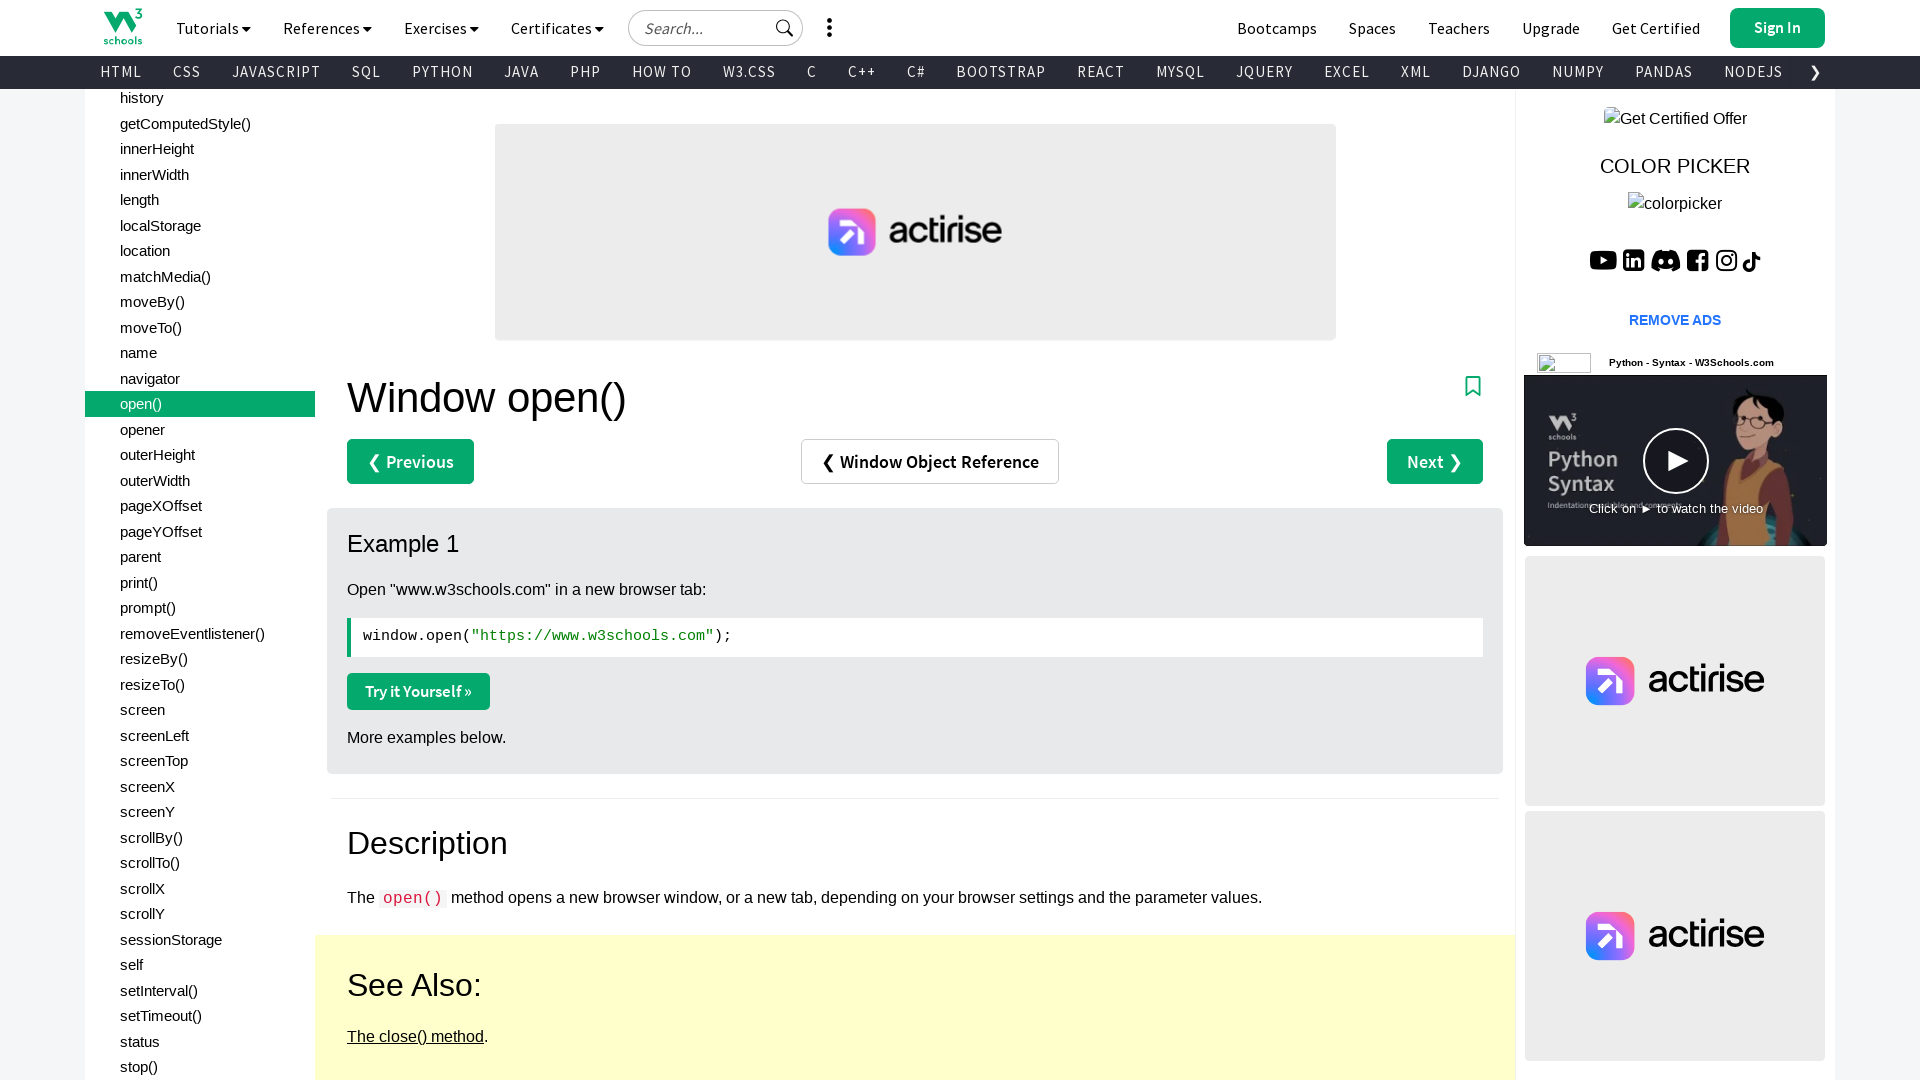

Clicked 'Try it Yourself' link to open new window at (418, 691) on a:has-text('Try it Yourself')
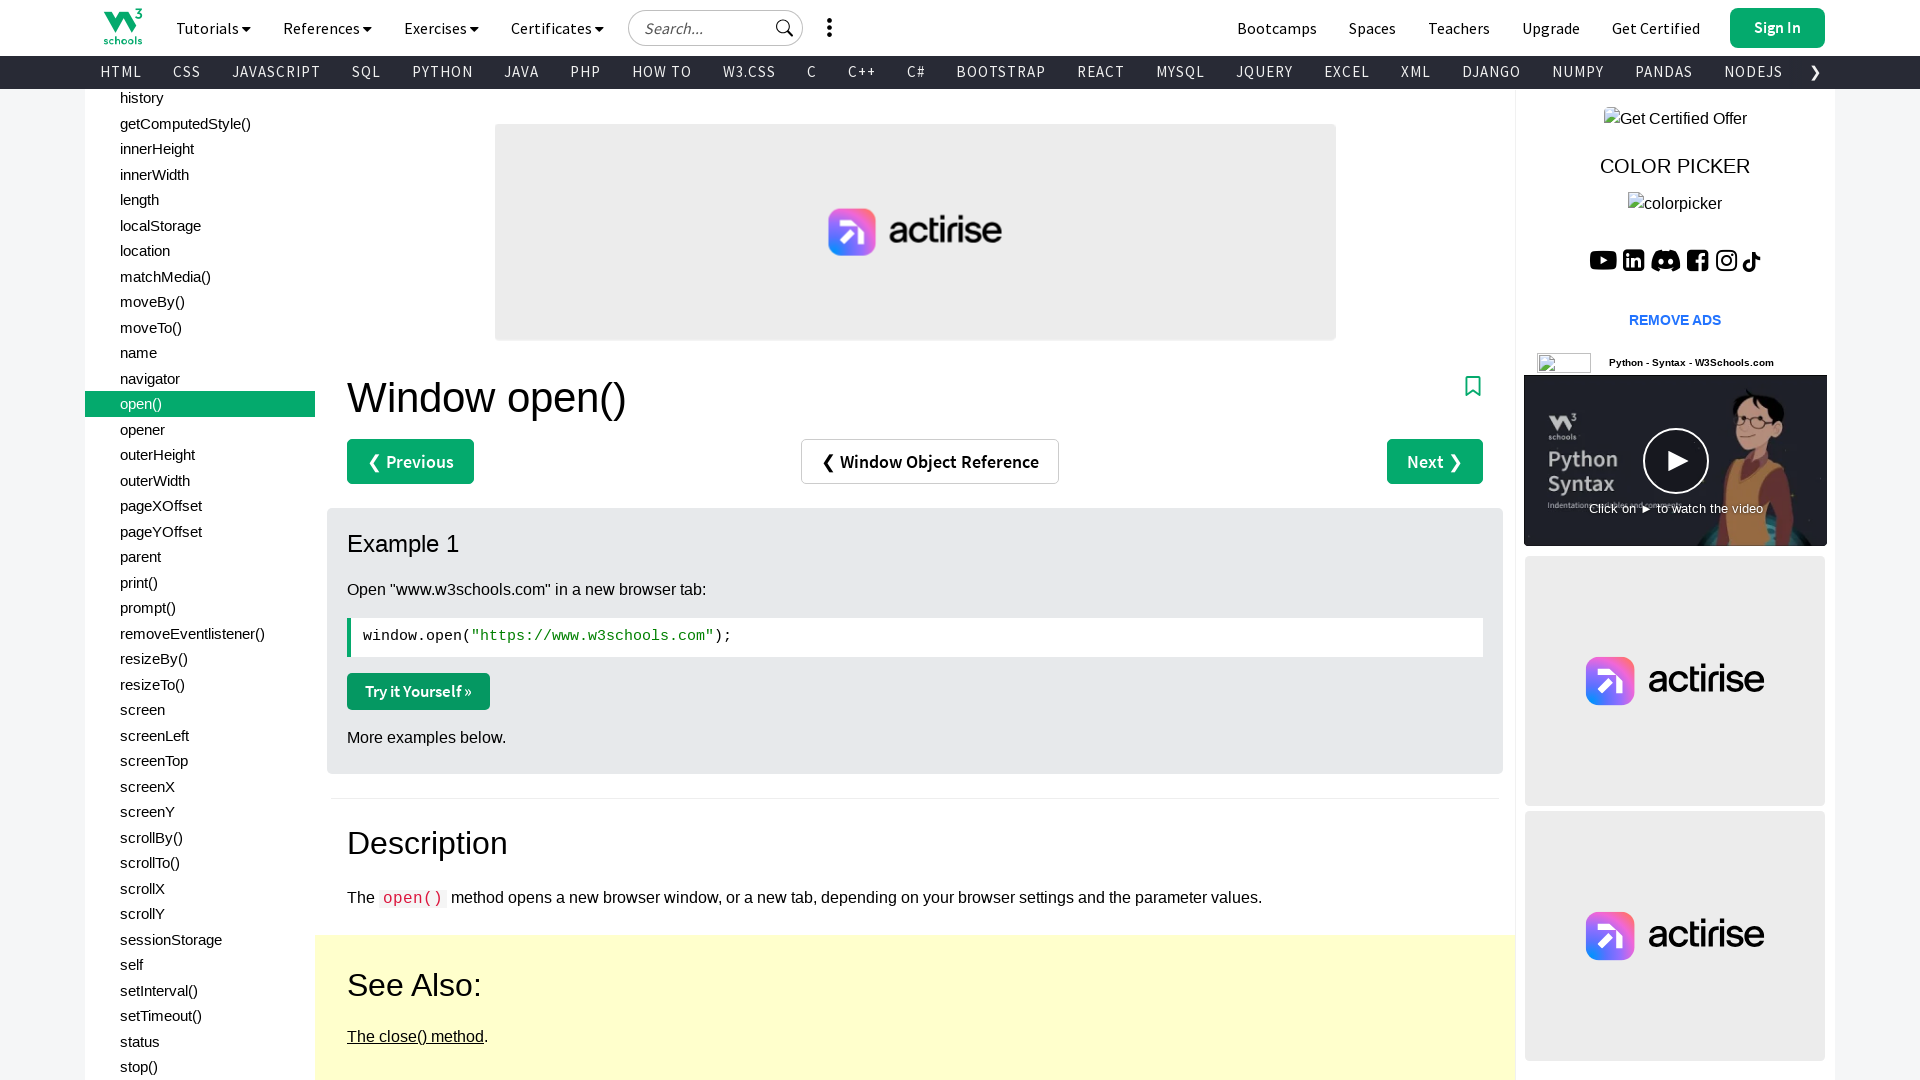

Waited 1000ms for new window to open
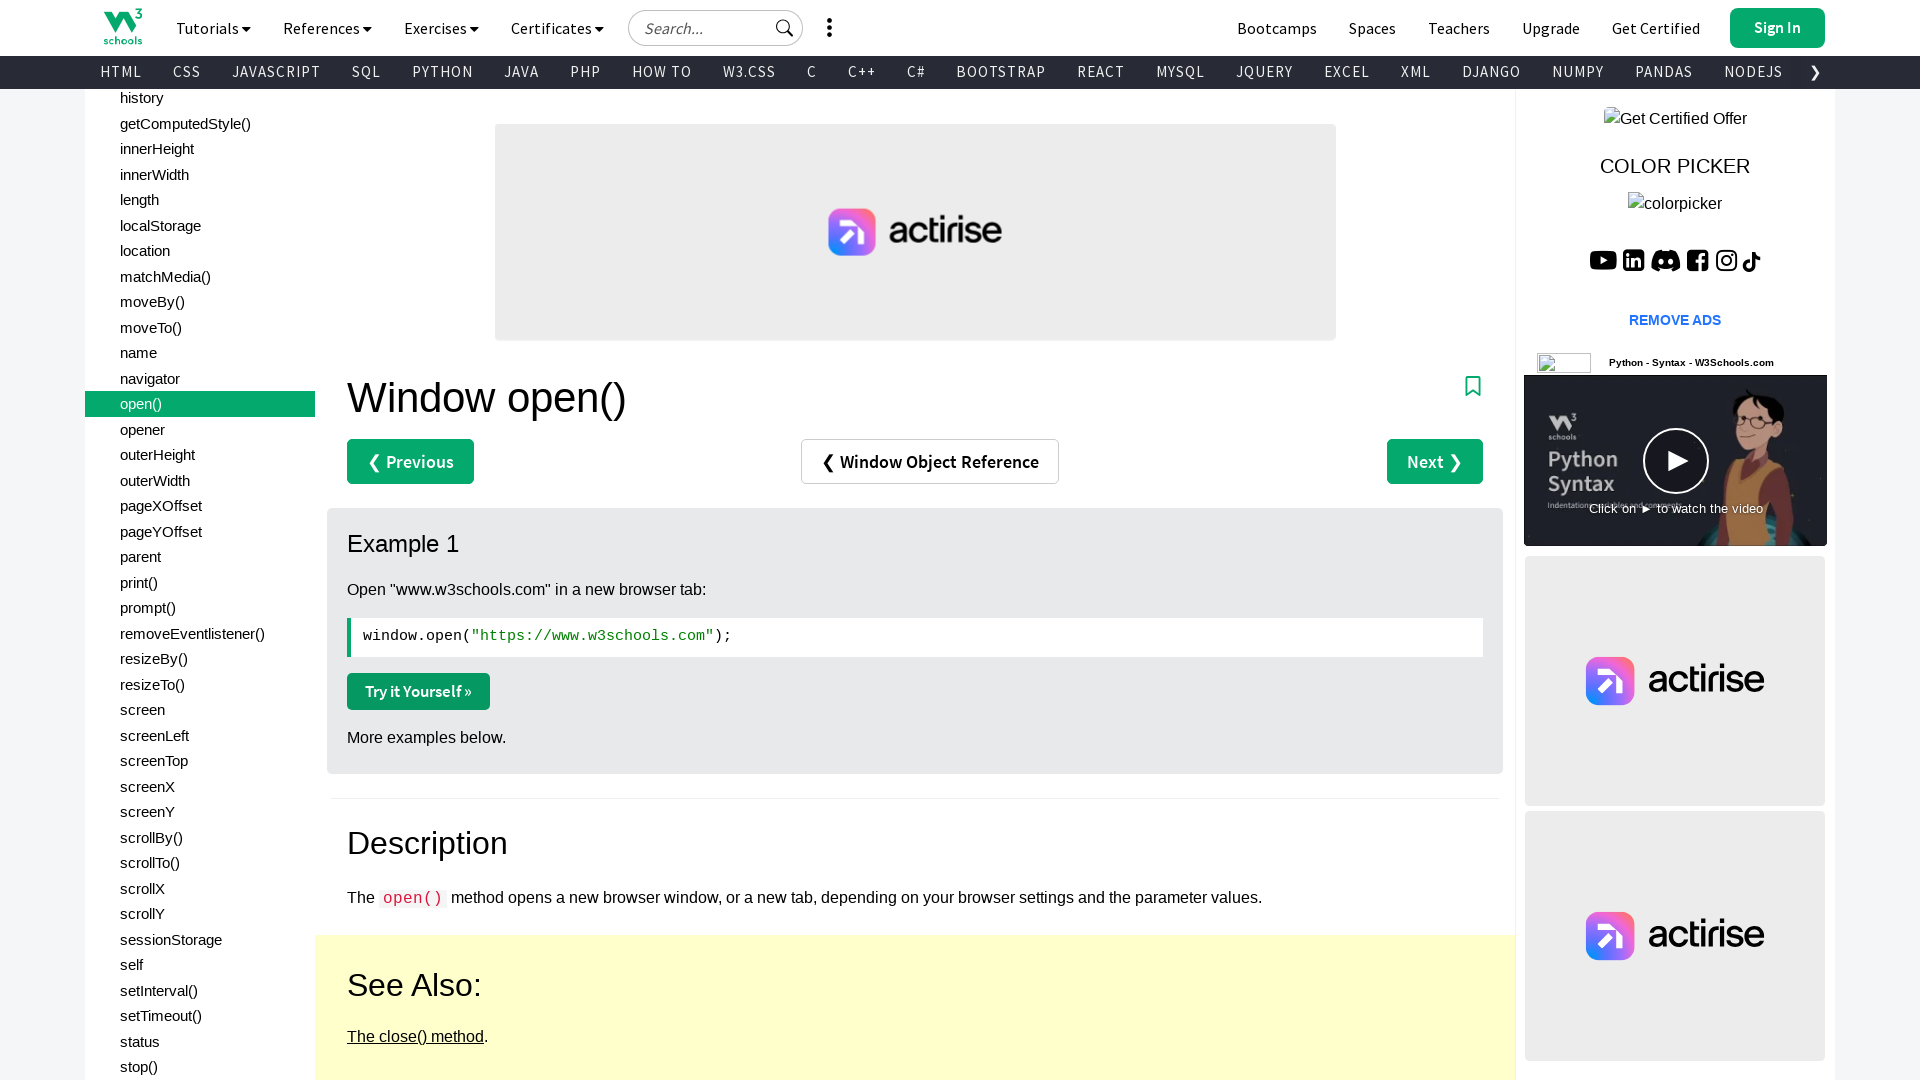

Retrieved all open pages from context
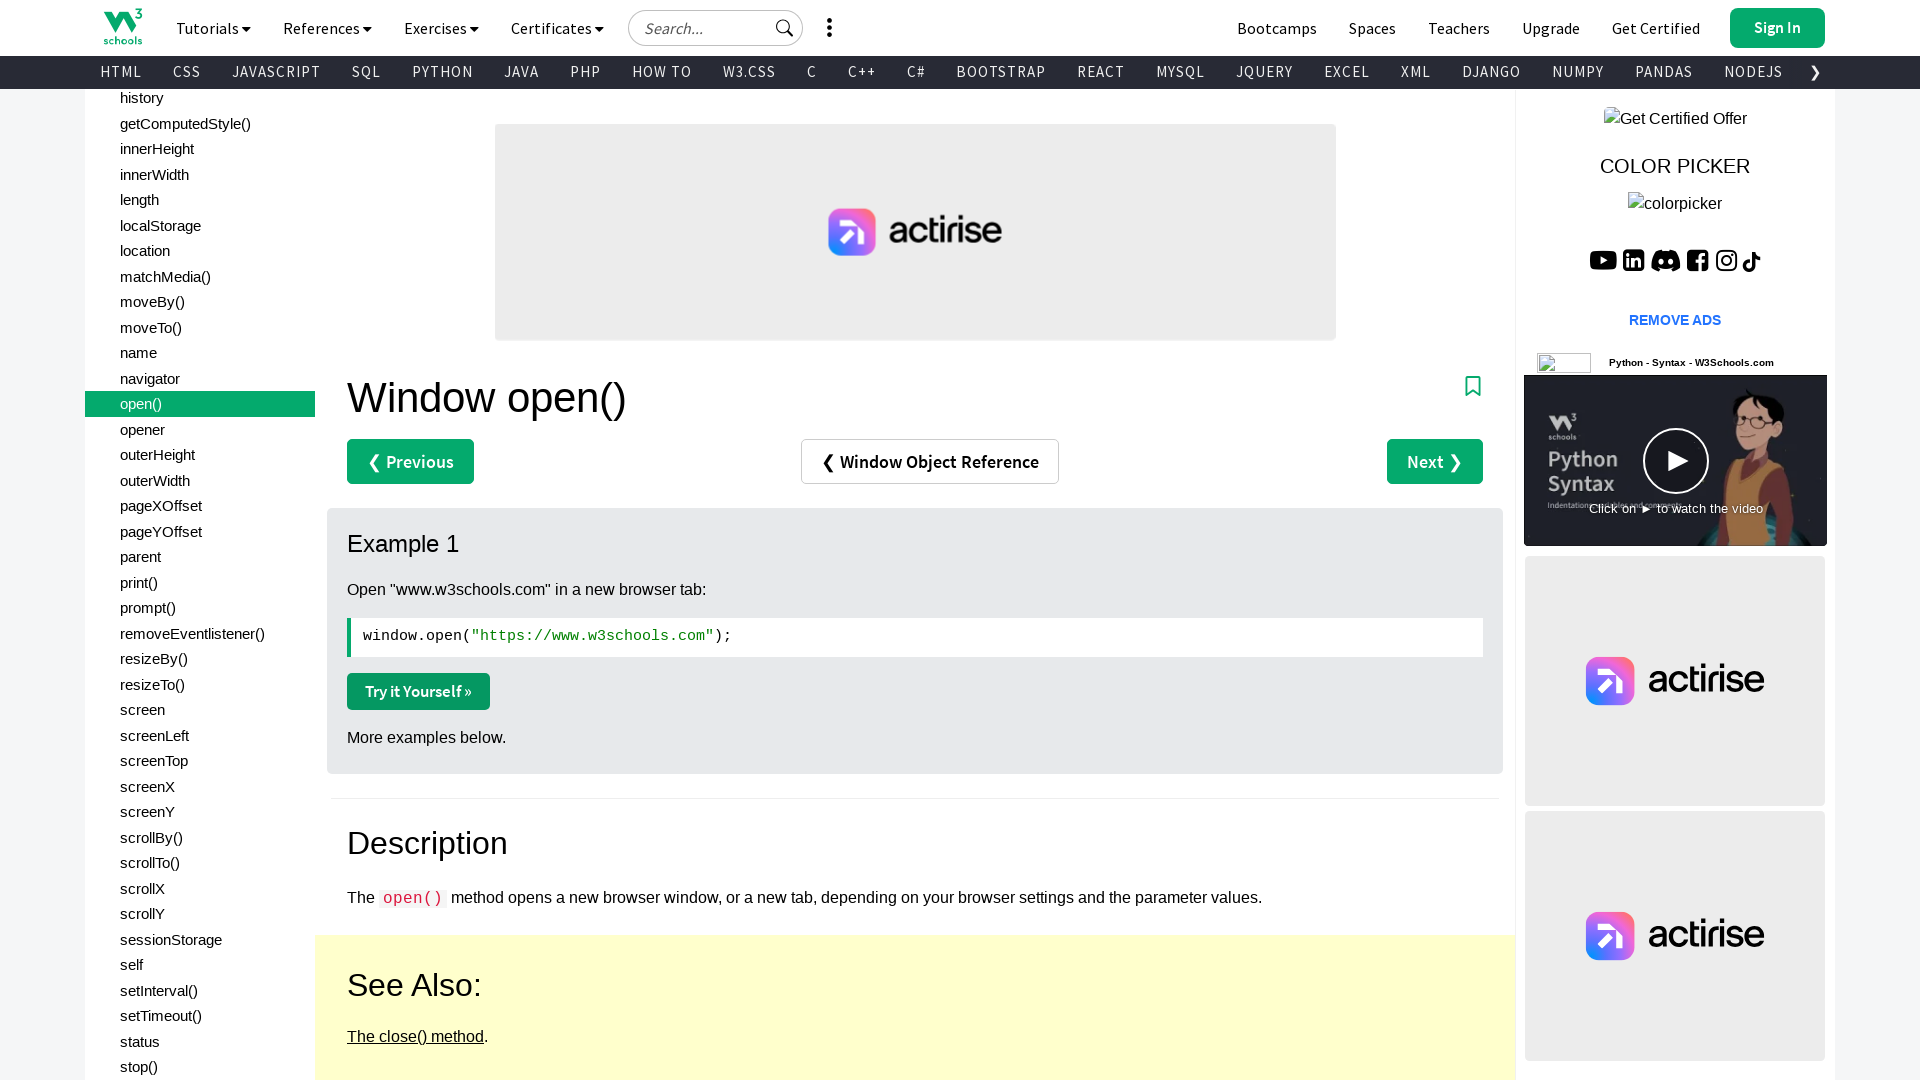

Printed URL of page: https://www.w3schools.com/jsref/met_win_open.asp
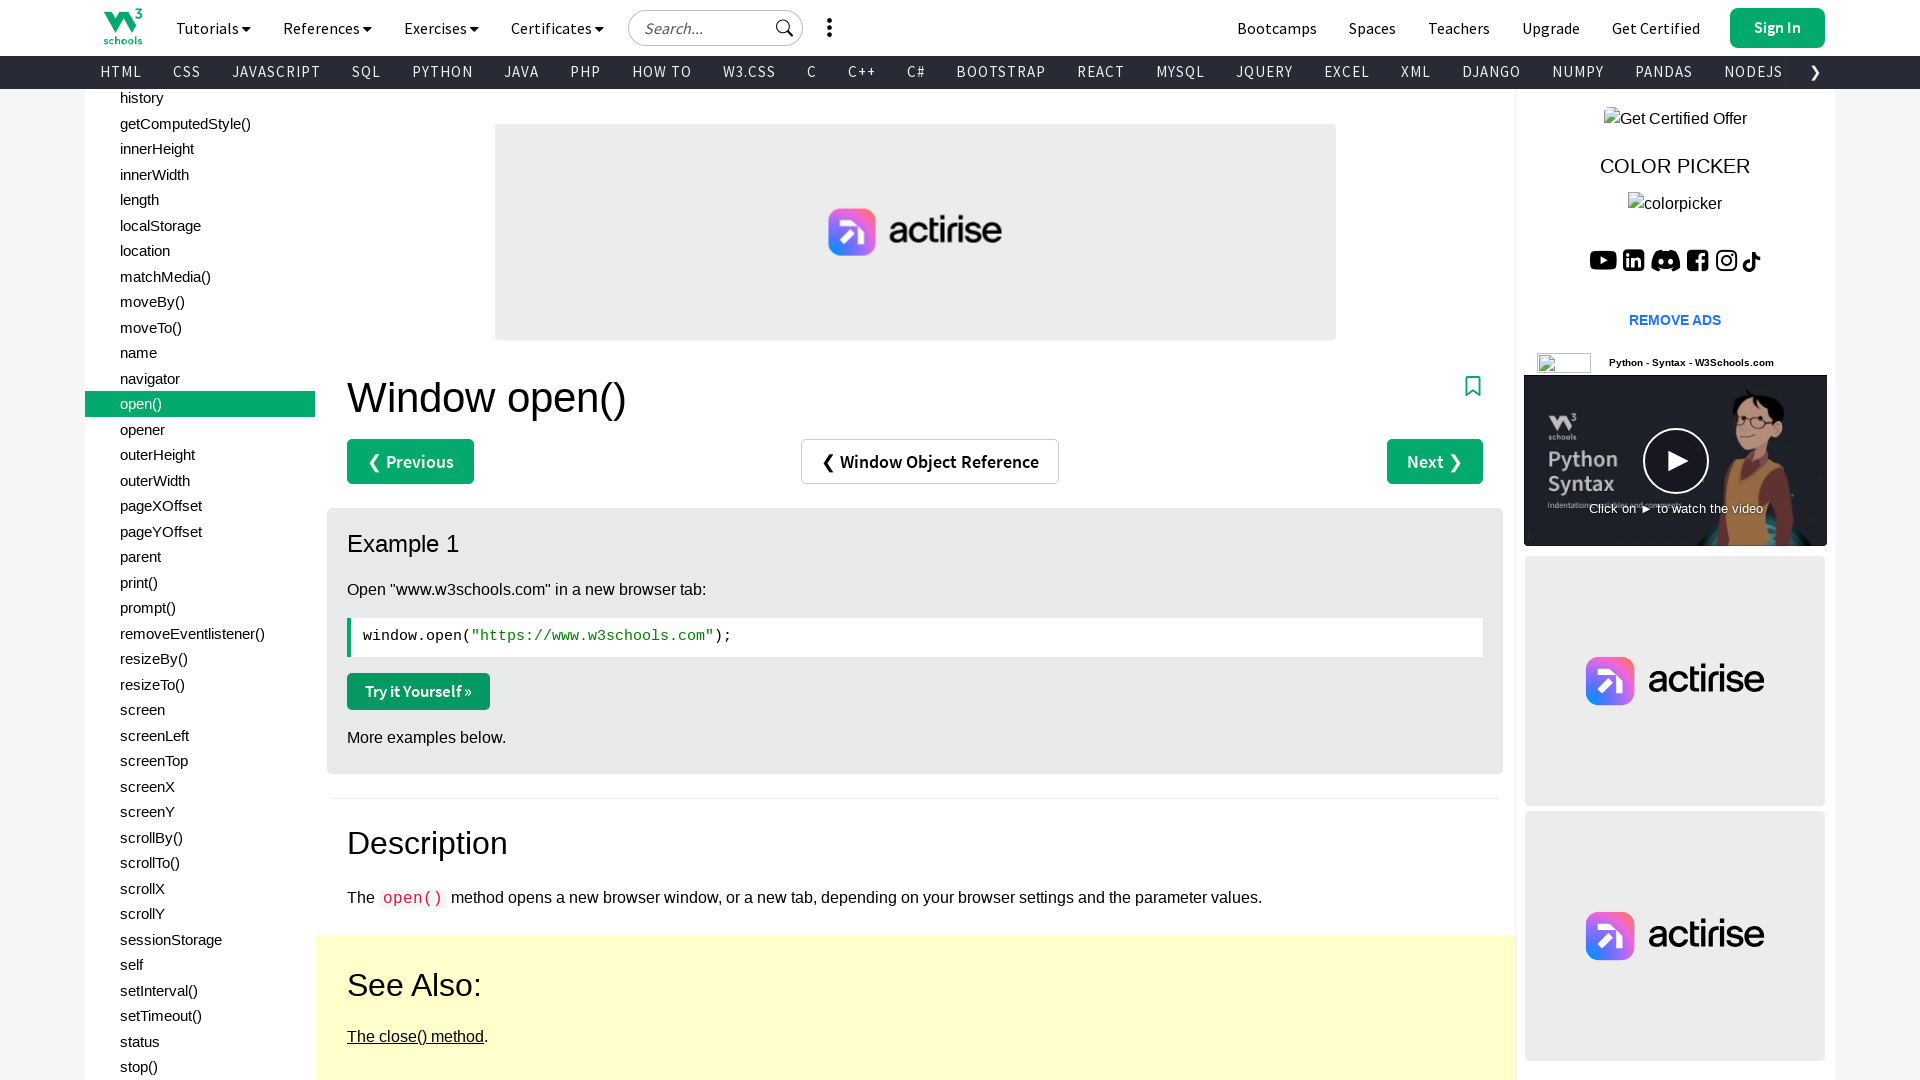

Brought page to front
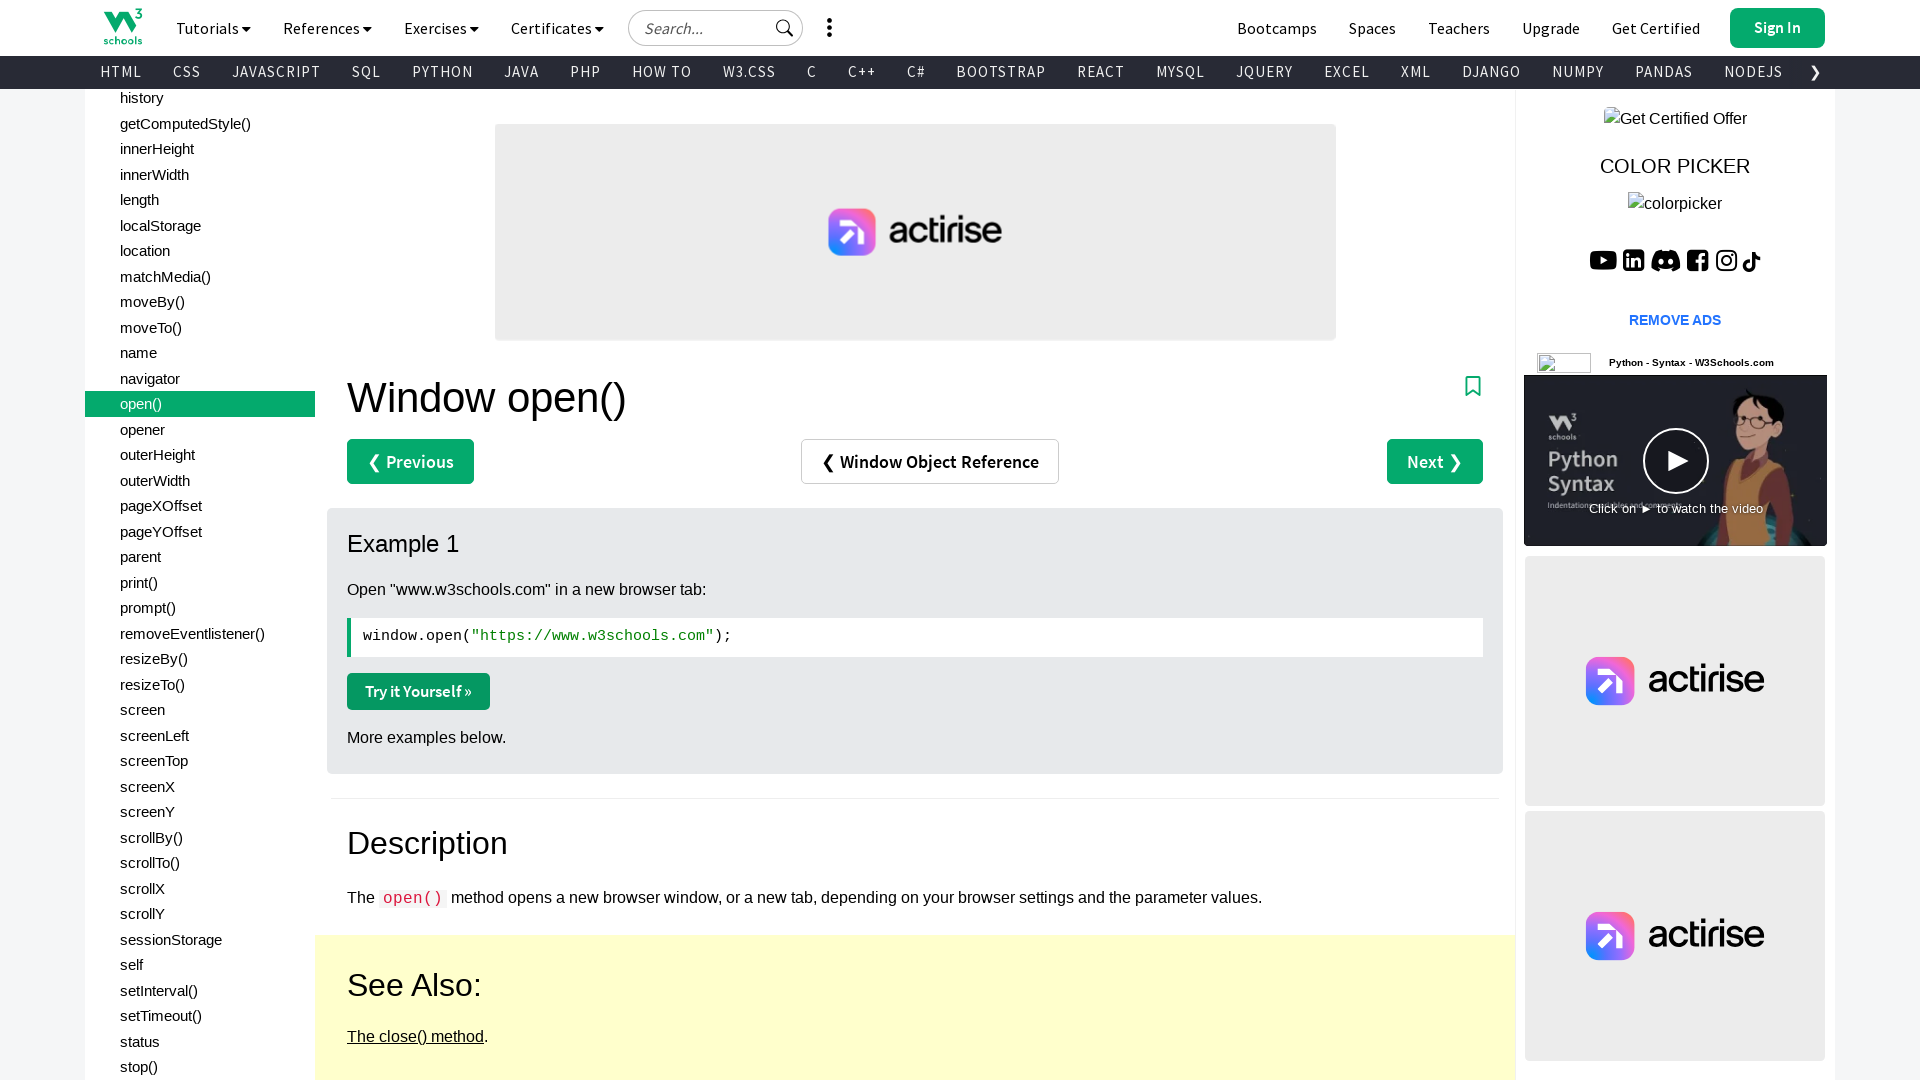

Printed URL of page: https://www.w3schools.com/jsref/tryit.asp?filename=tryjsref_win_open
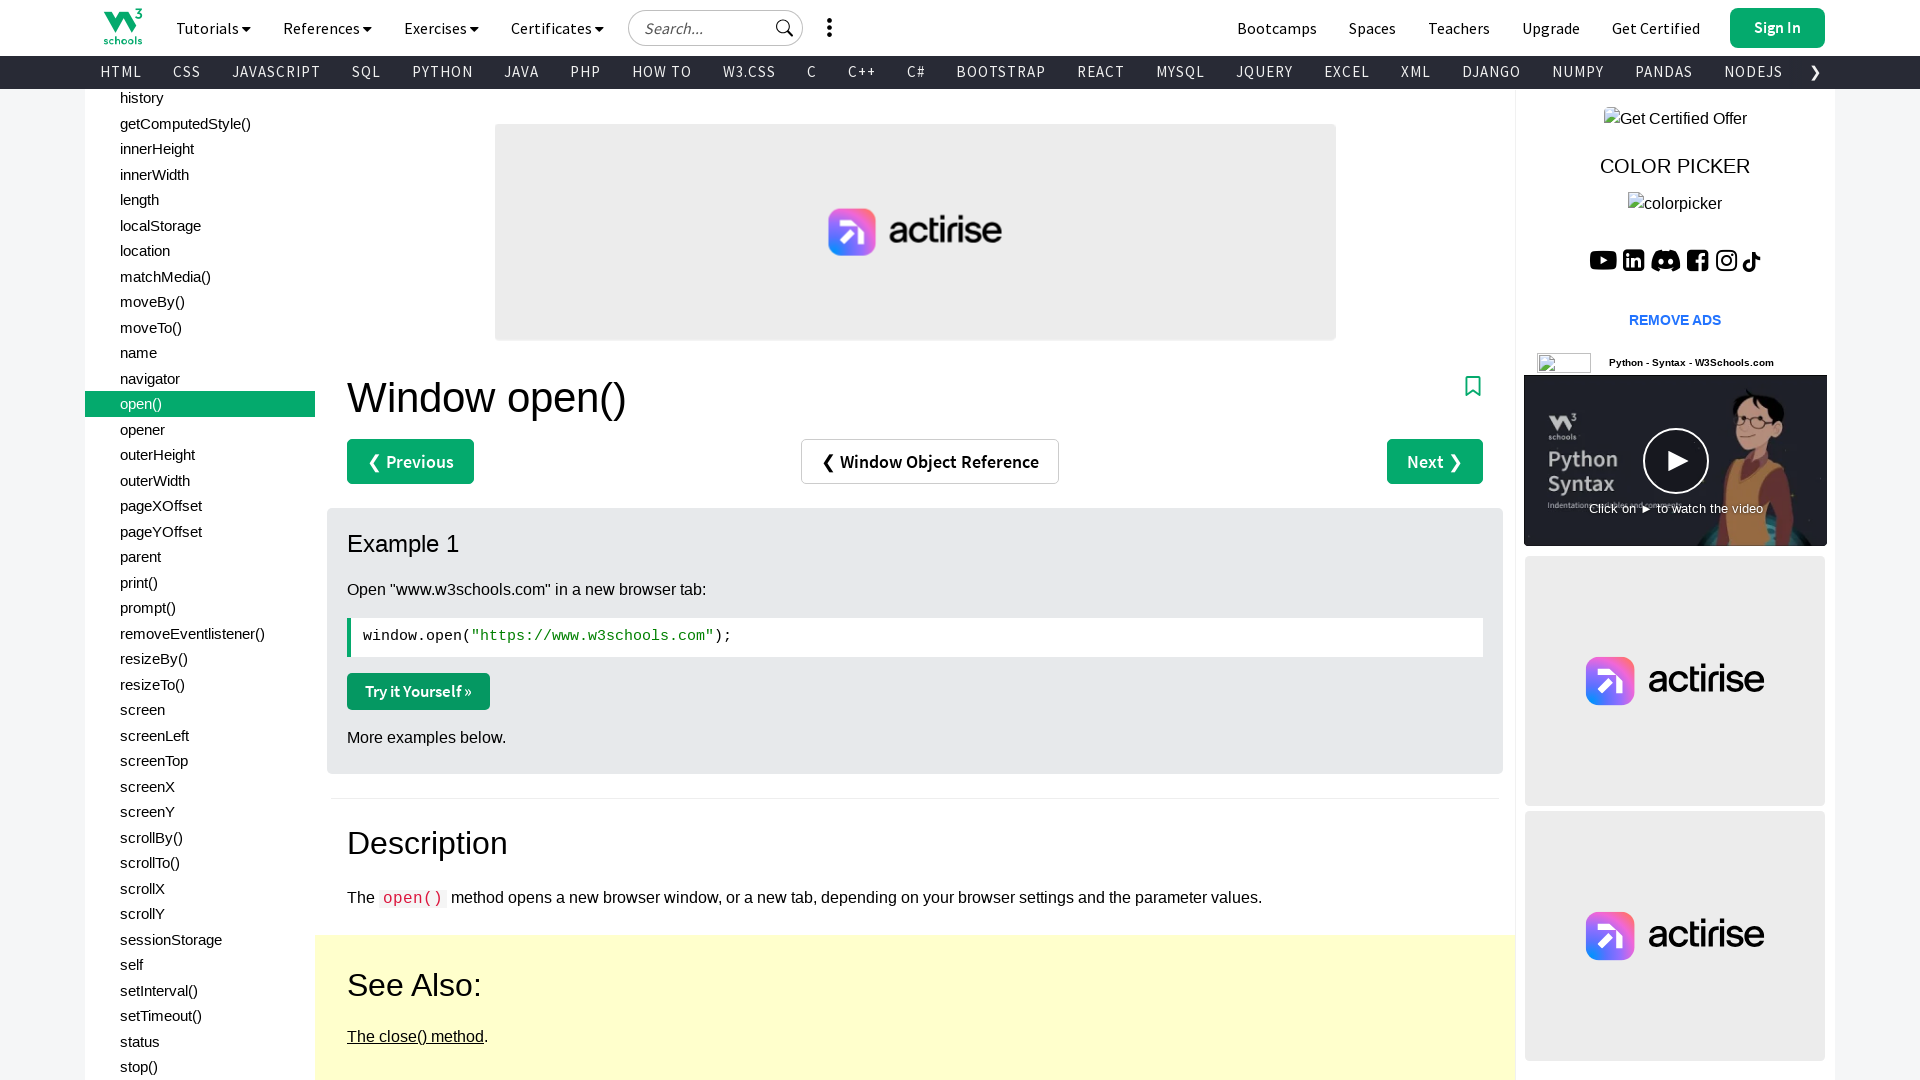

Brought page to front
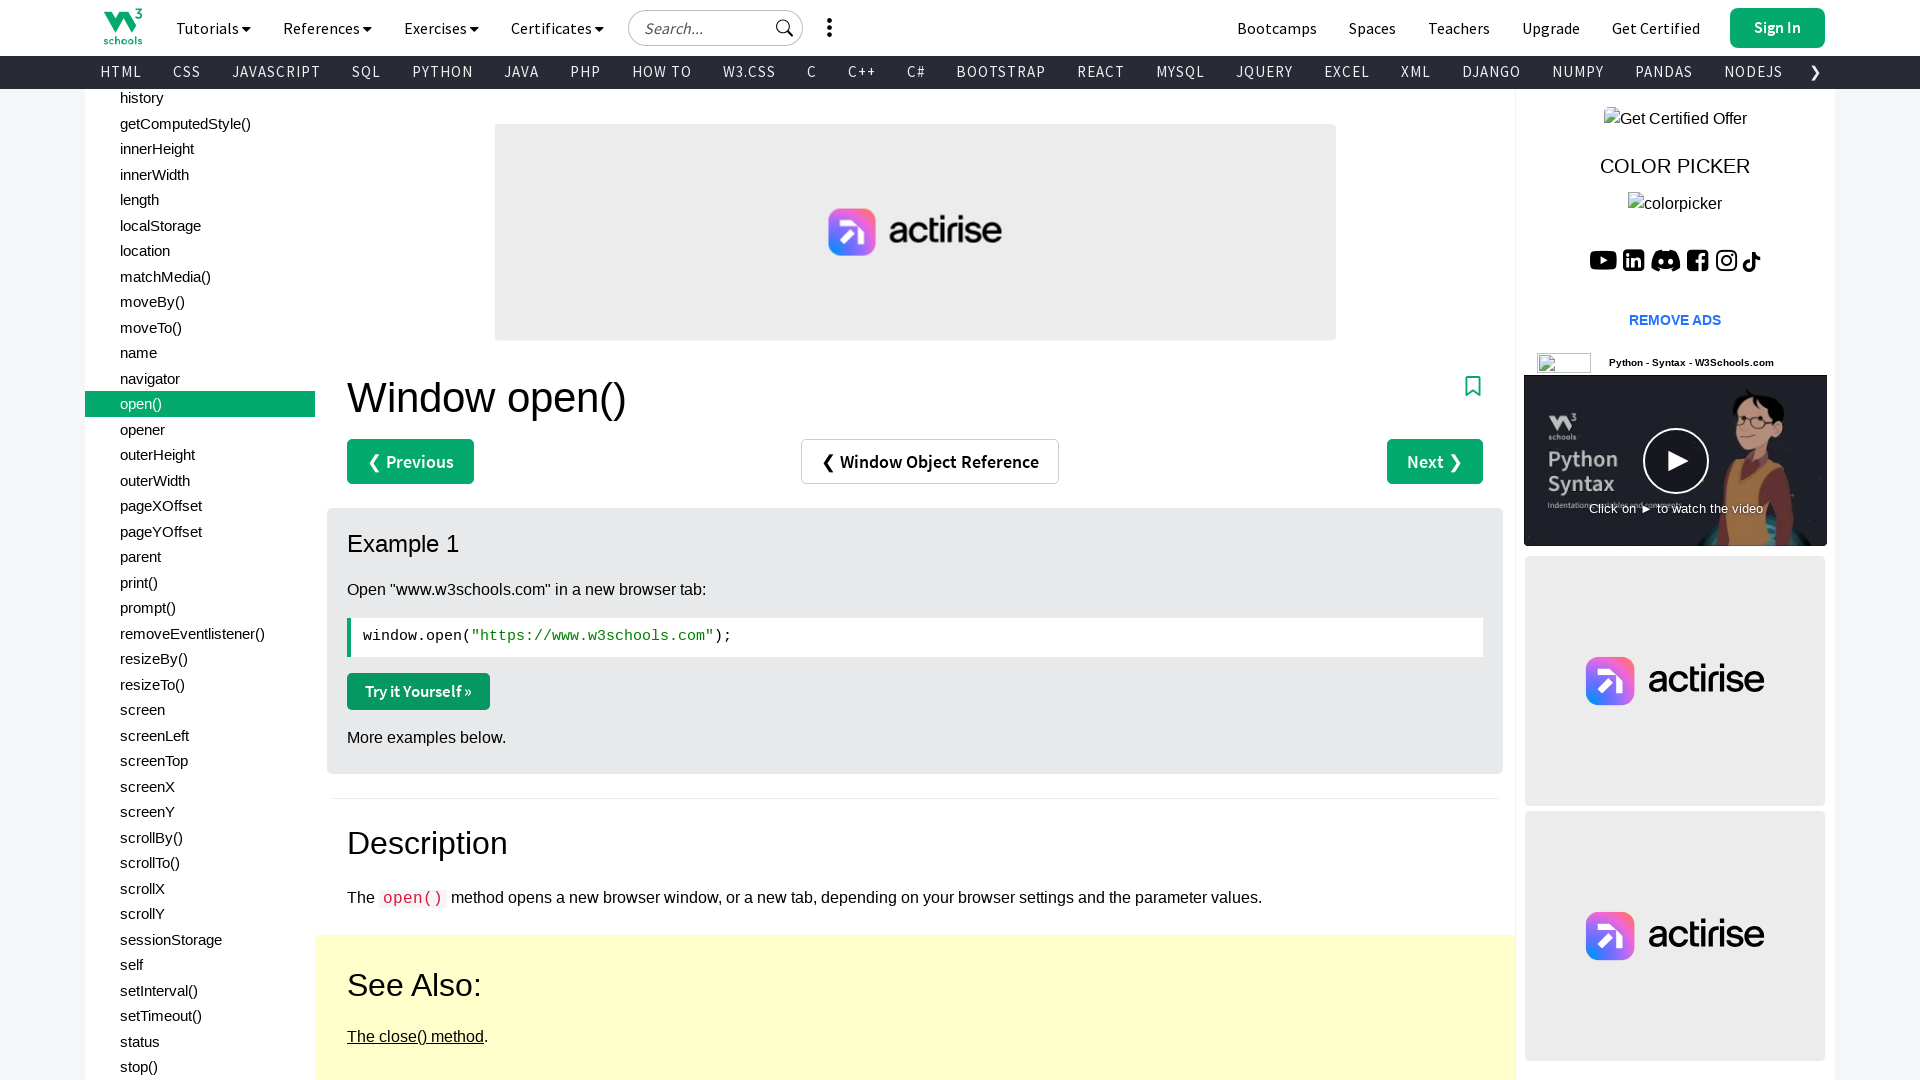

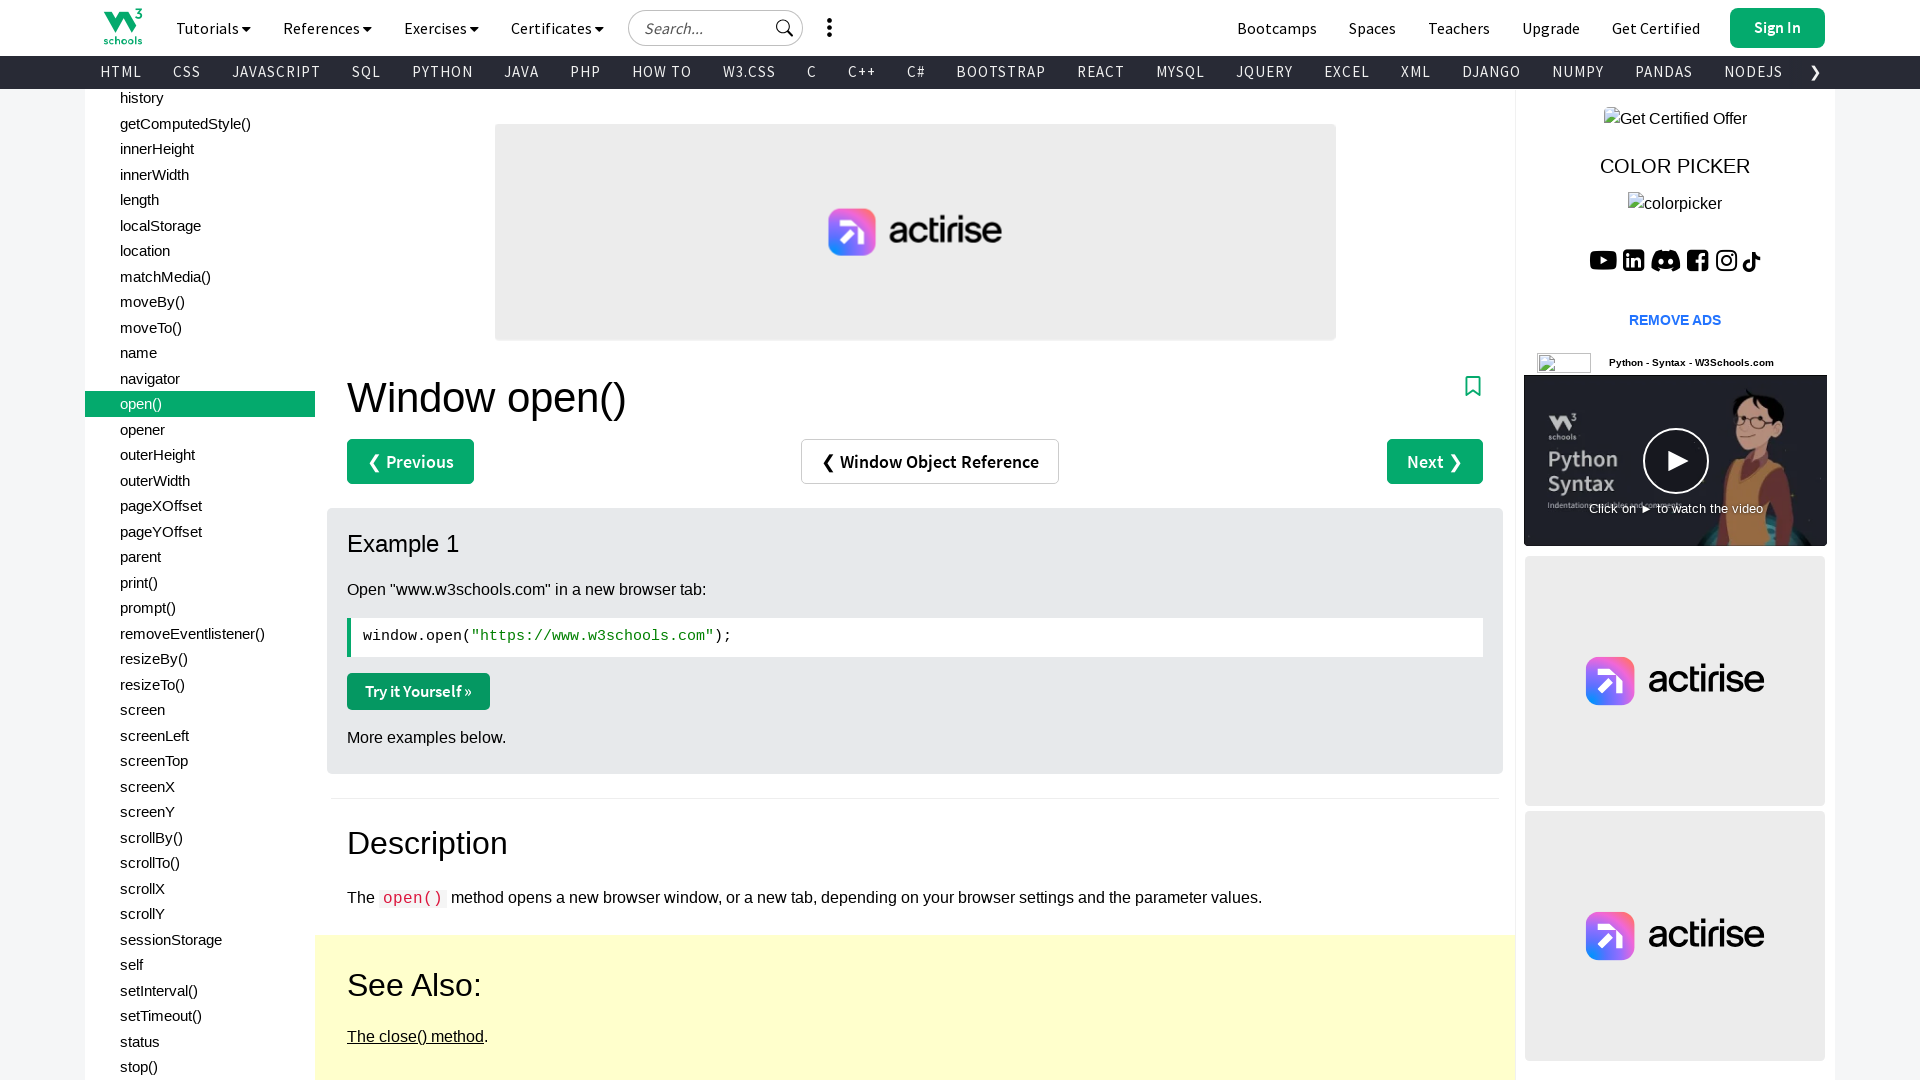